Tests fluent wait functionality by clicking a button and waiting for a new button element to appear, then retrieving its text

Starting URL: https://leafground.com/waits.xhtml

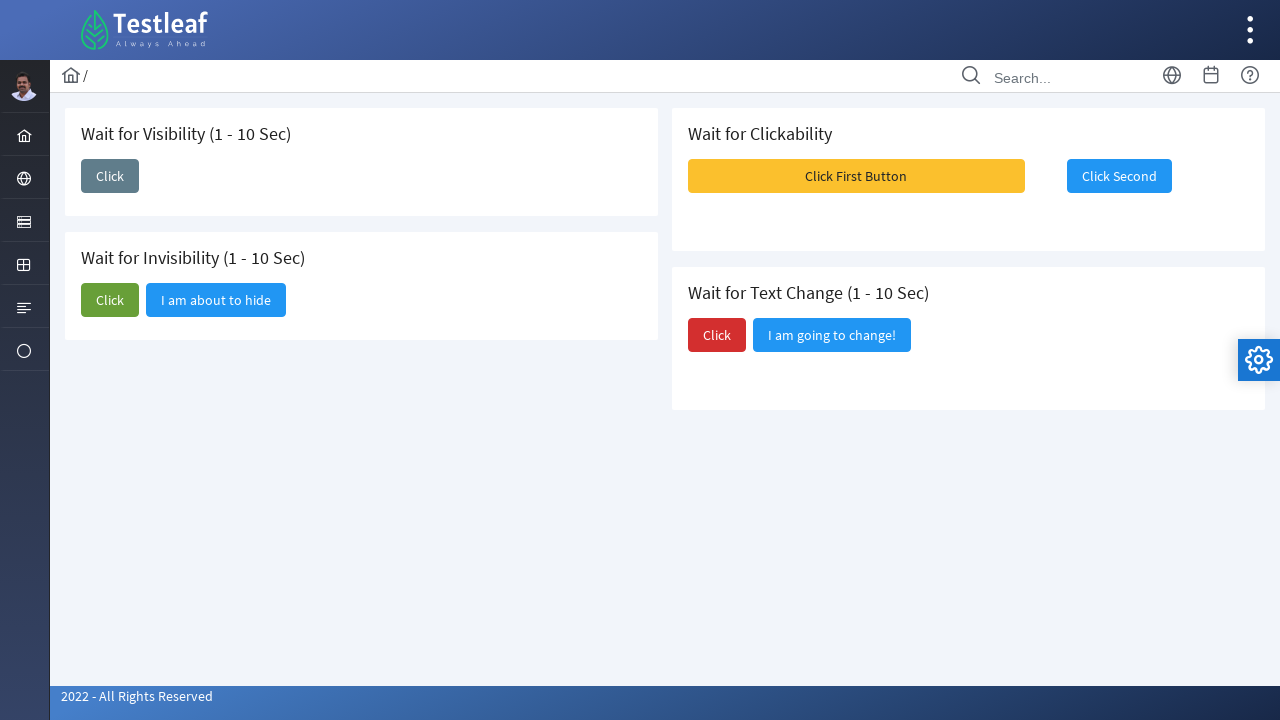

Navigated to waits.xhtml test page
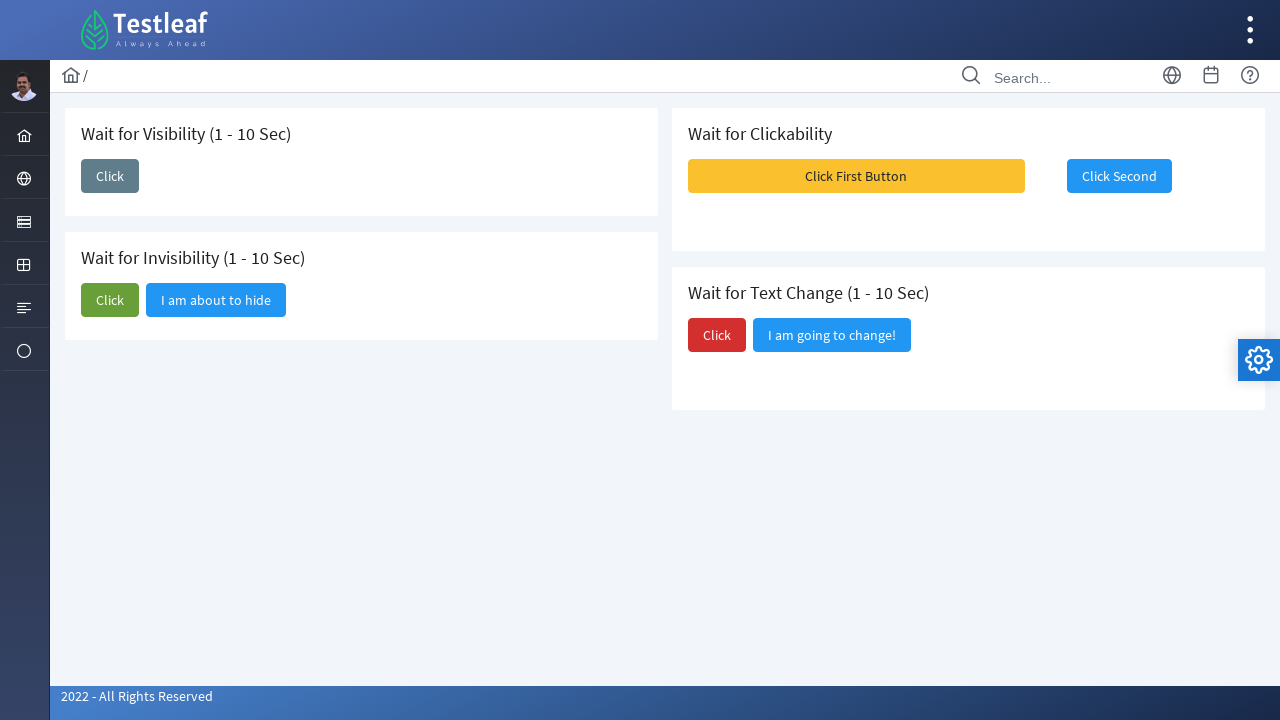

Clicked initial button to trigger fluent wait scenario at (110, 176) on button#j_idt87\:j_idt89
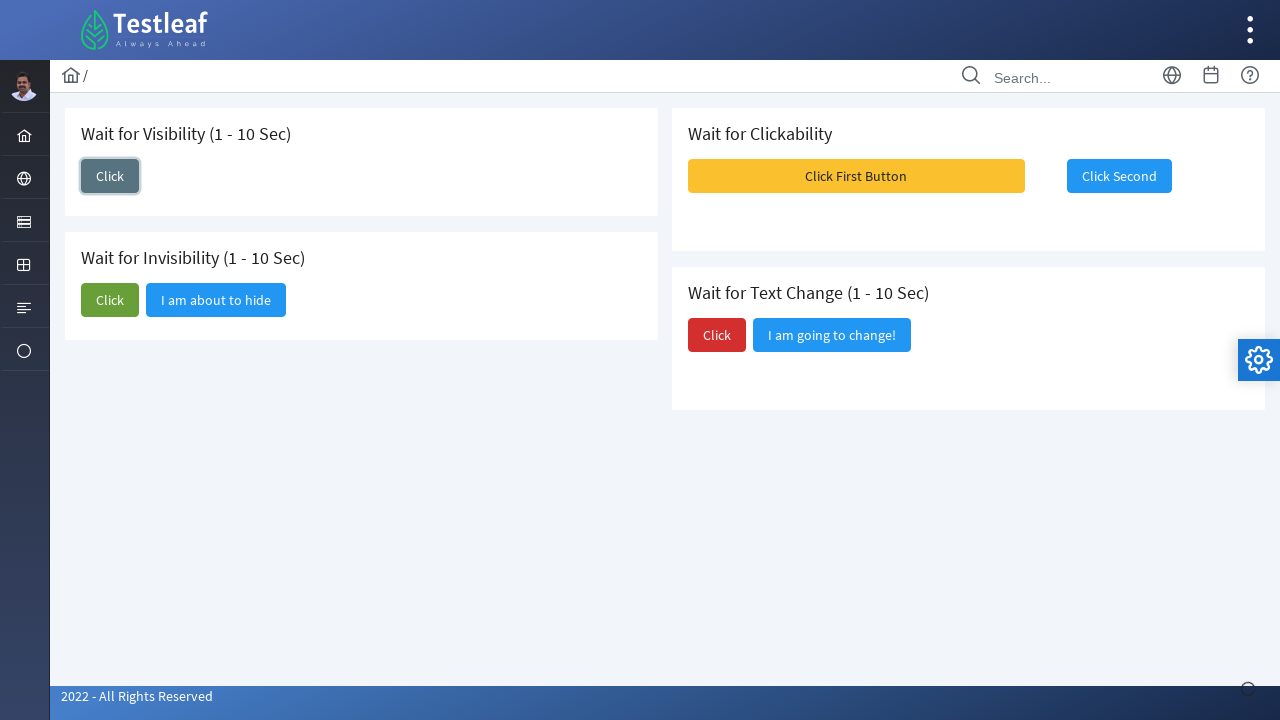

New button element appeared and became visible
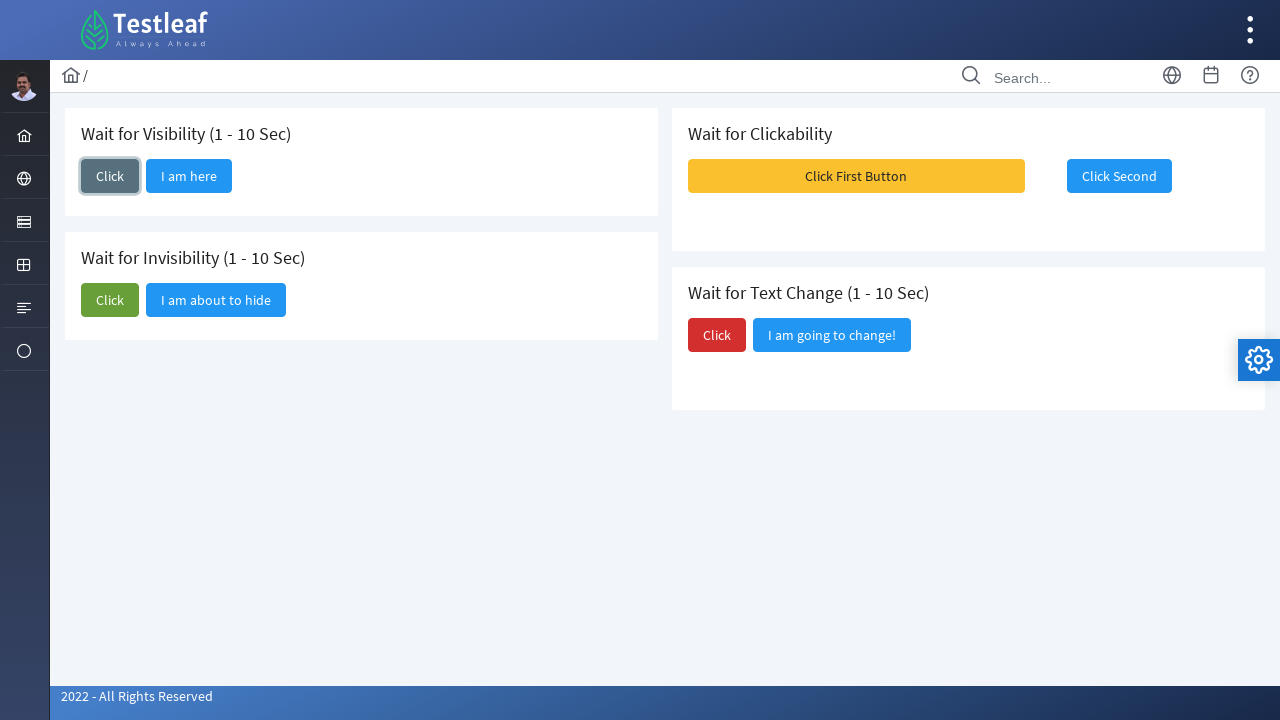

Retrieved new button text: I am here
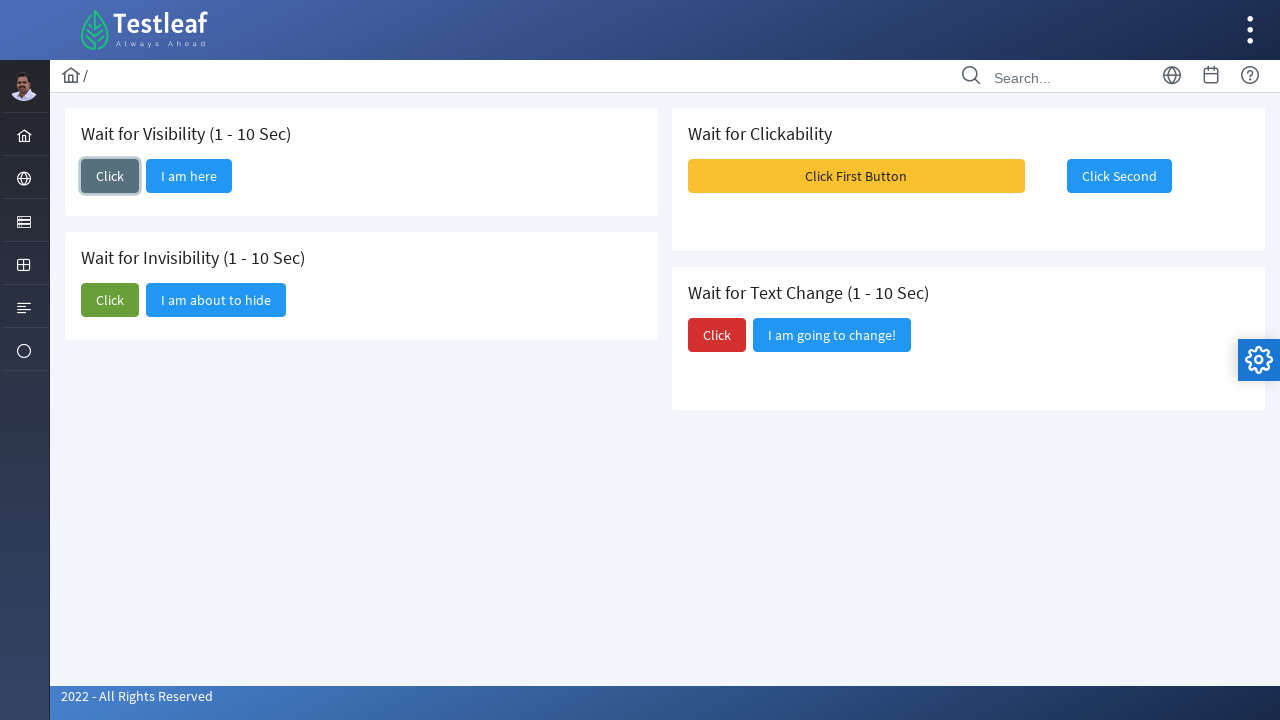

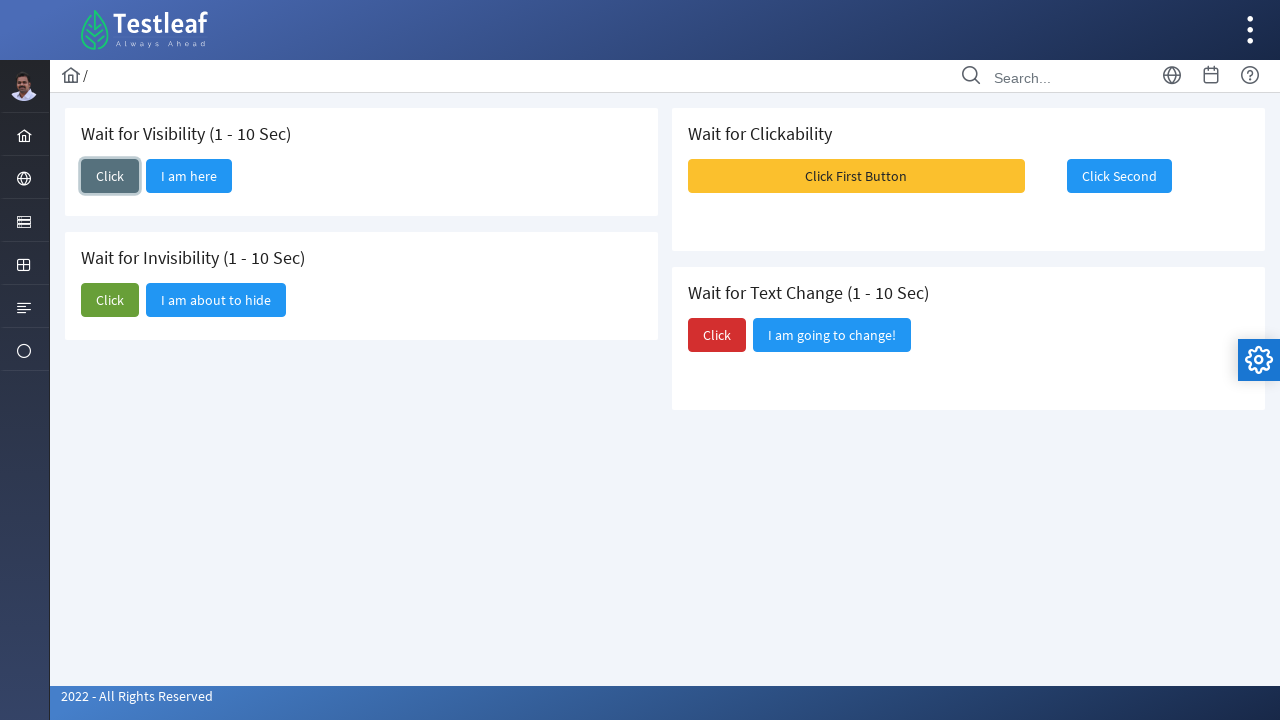